Navigates to RedBus website and scrolls down the page

Starting URL: https://www.redbus.in/

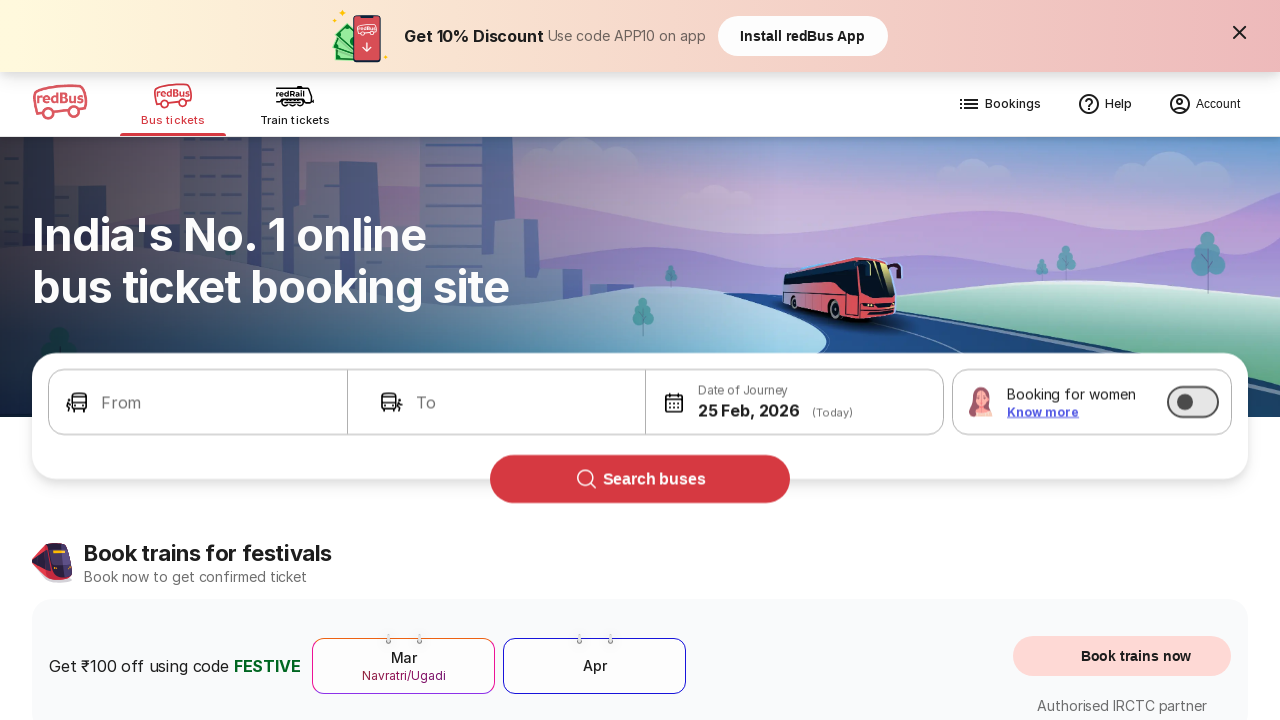

Scrolled down the RedBus page by 450x1000 pixels
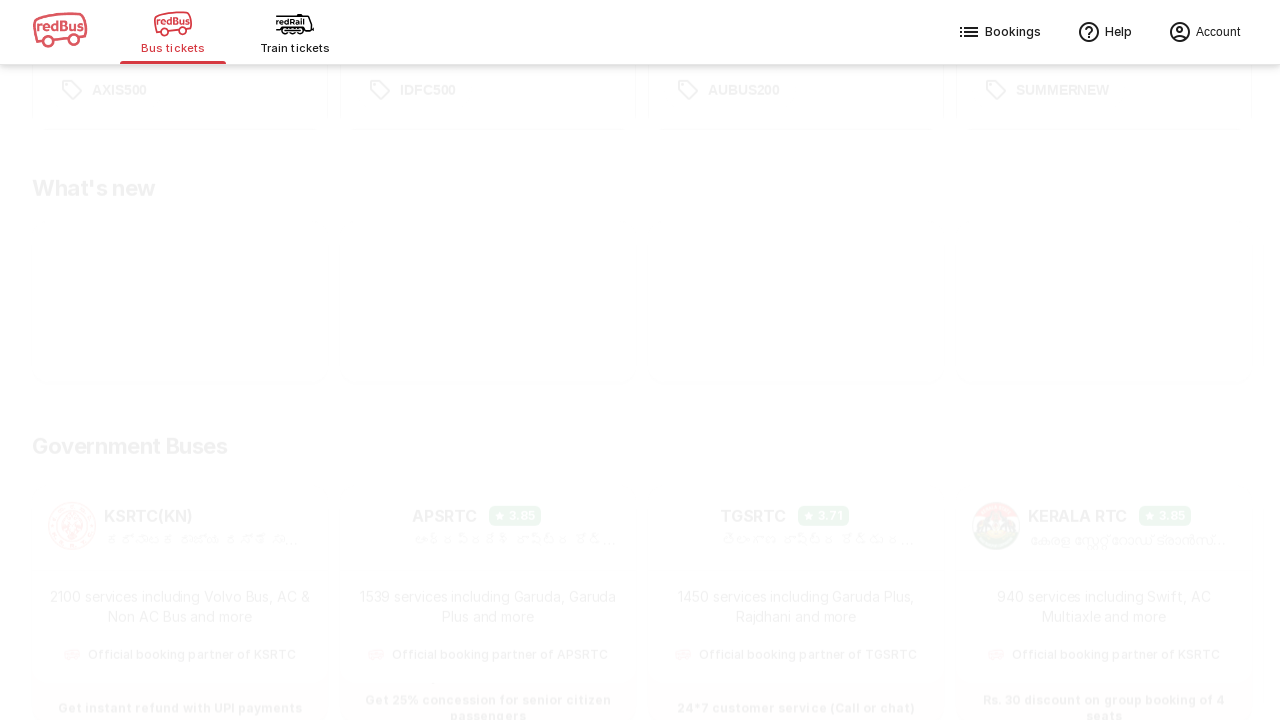

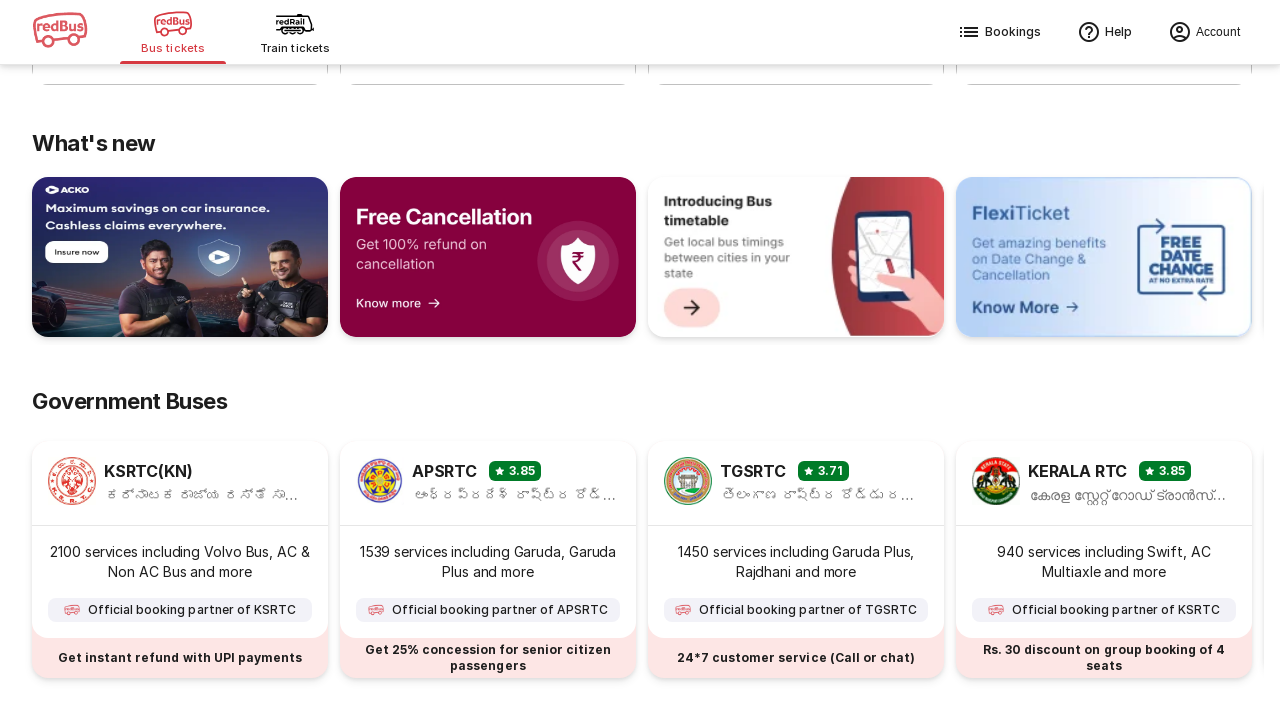